Tests the News and Events section by clicking on the NEWS & EVENTS navigation link and scrolling through content

Starting URL: https://colab.humanbrain.in/

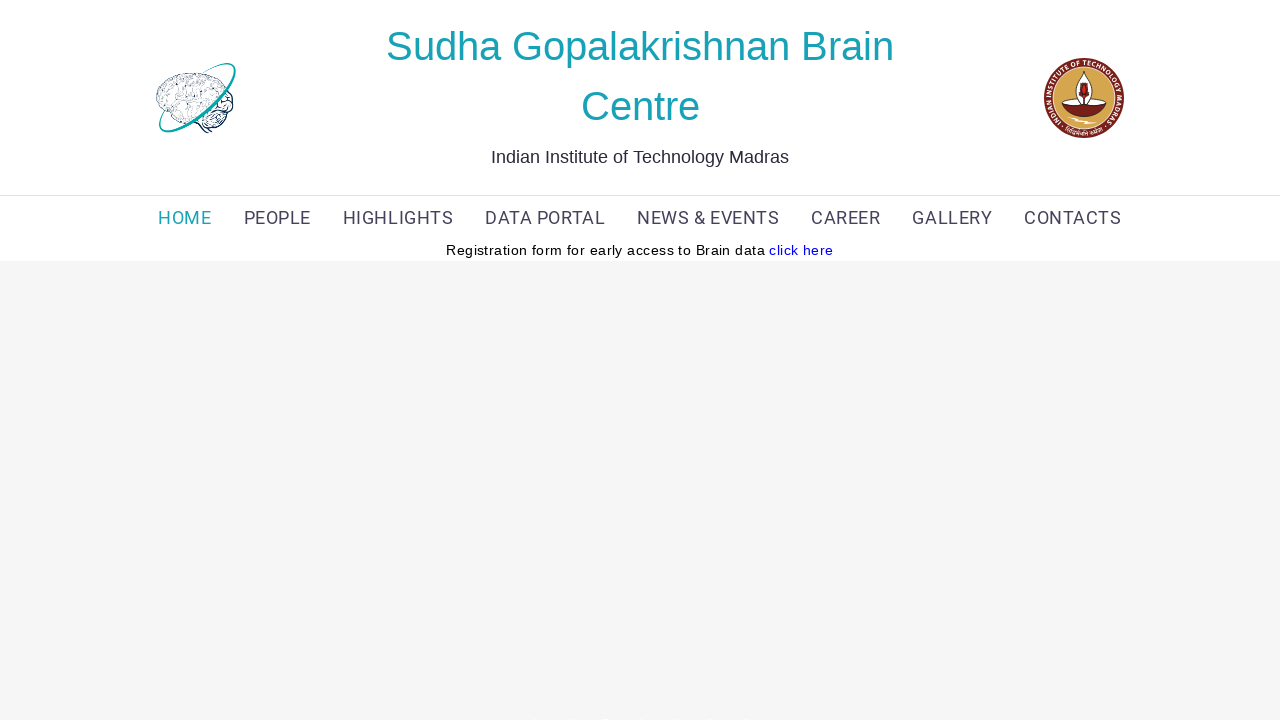

Clicked on NEWS & EVENTS navigation link at (708, 218) on xpath=(//a[text()='NEWS & EVENTS'])[1]
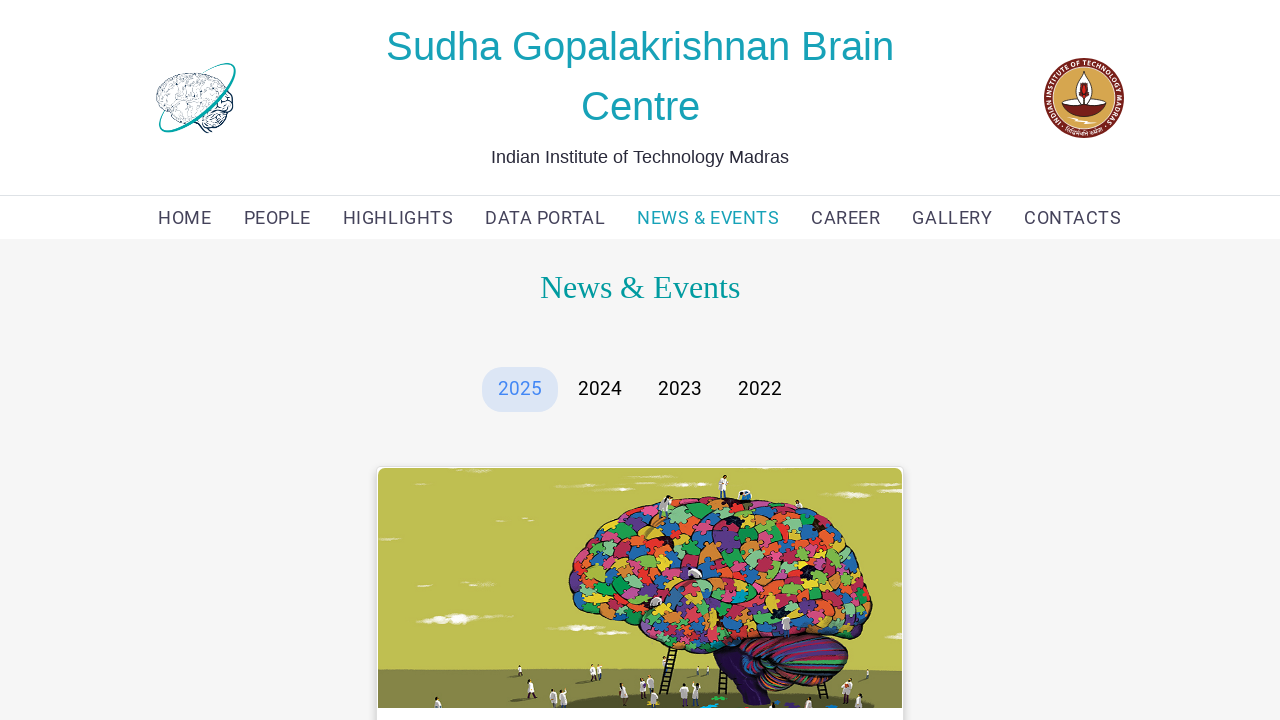

Scrolled to bottom of News and Events section
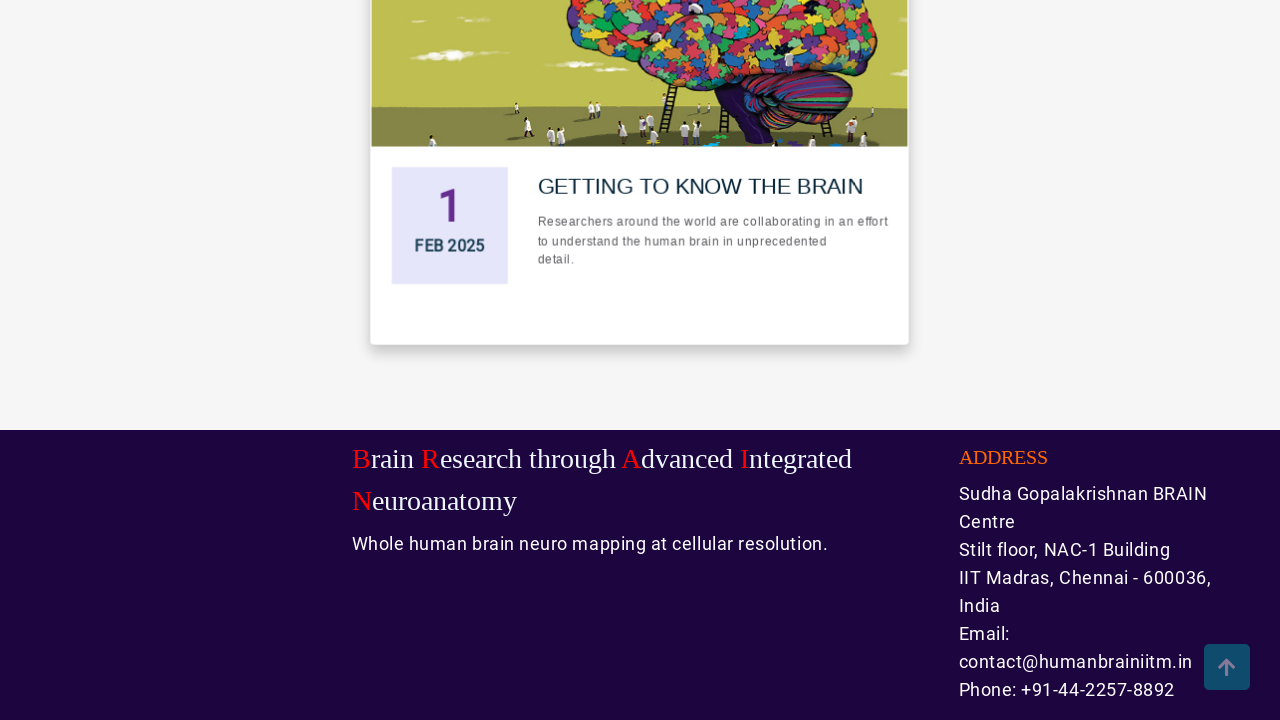

Scrolled back to top of News and Events section
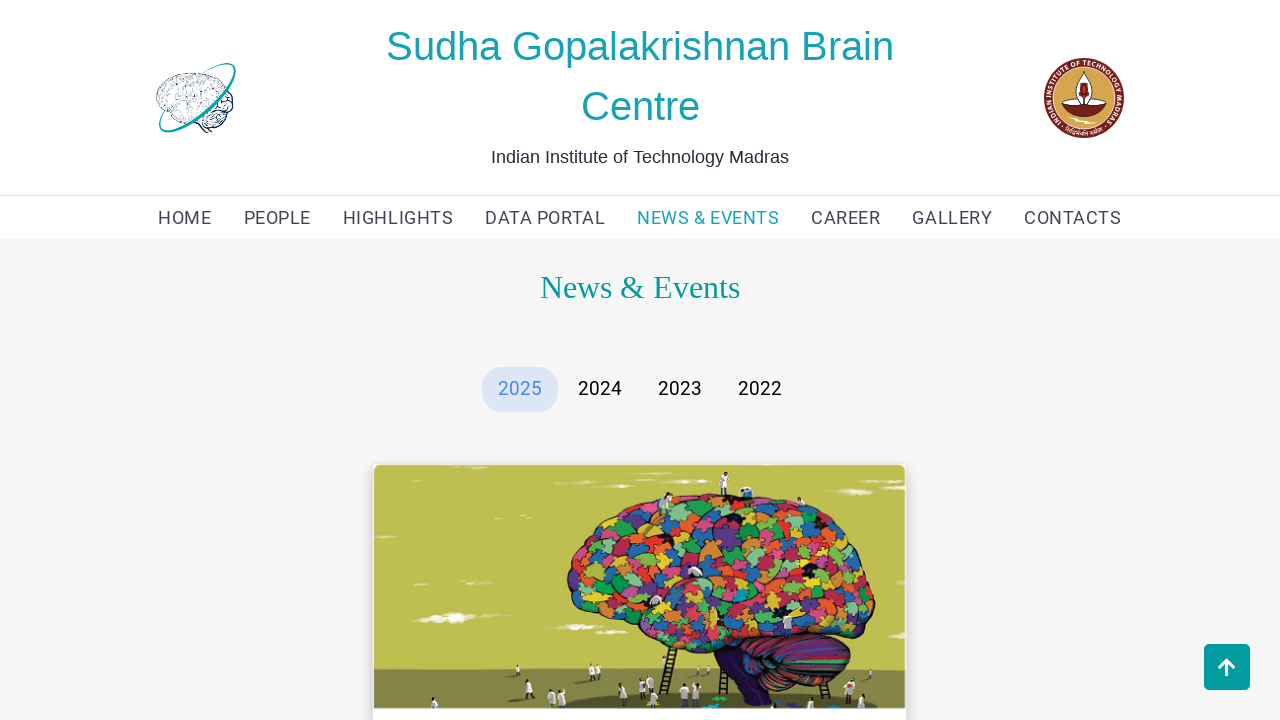

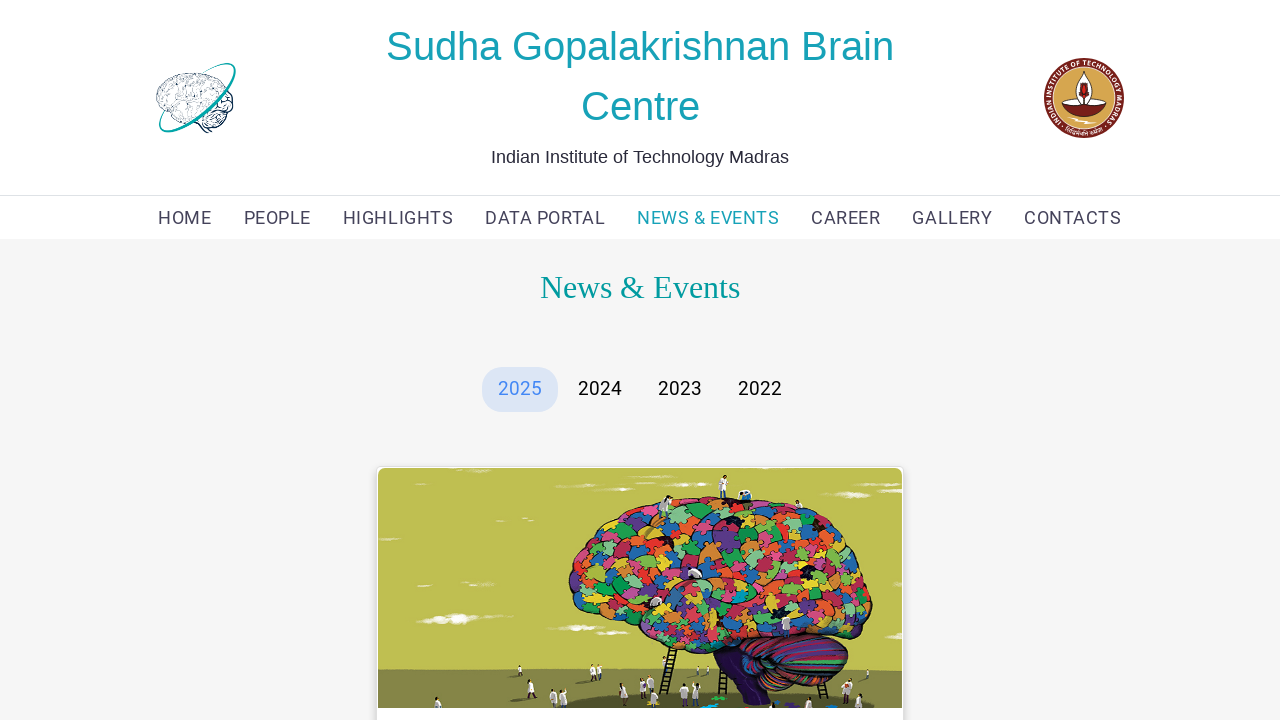